Tests a basic web form by entering text into a text field and clicking the submit button, then verifying a message appears.

Starting URL: https://www.selenium.dev/selenium/web/web-form.html

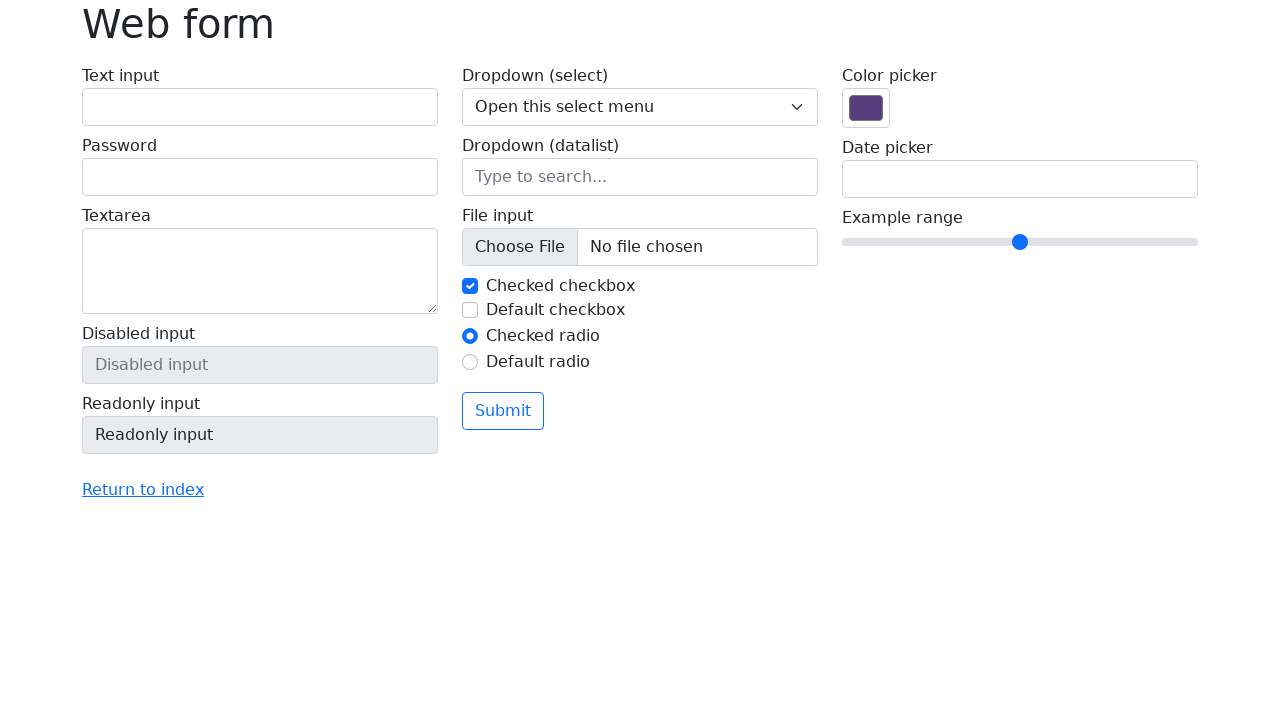

Filled text field with 'Selenium' on input[name='my-text']
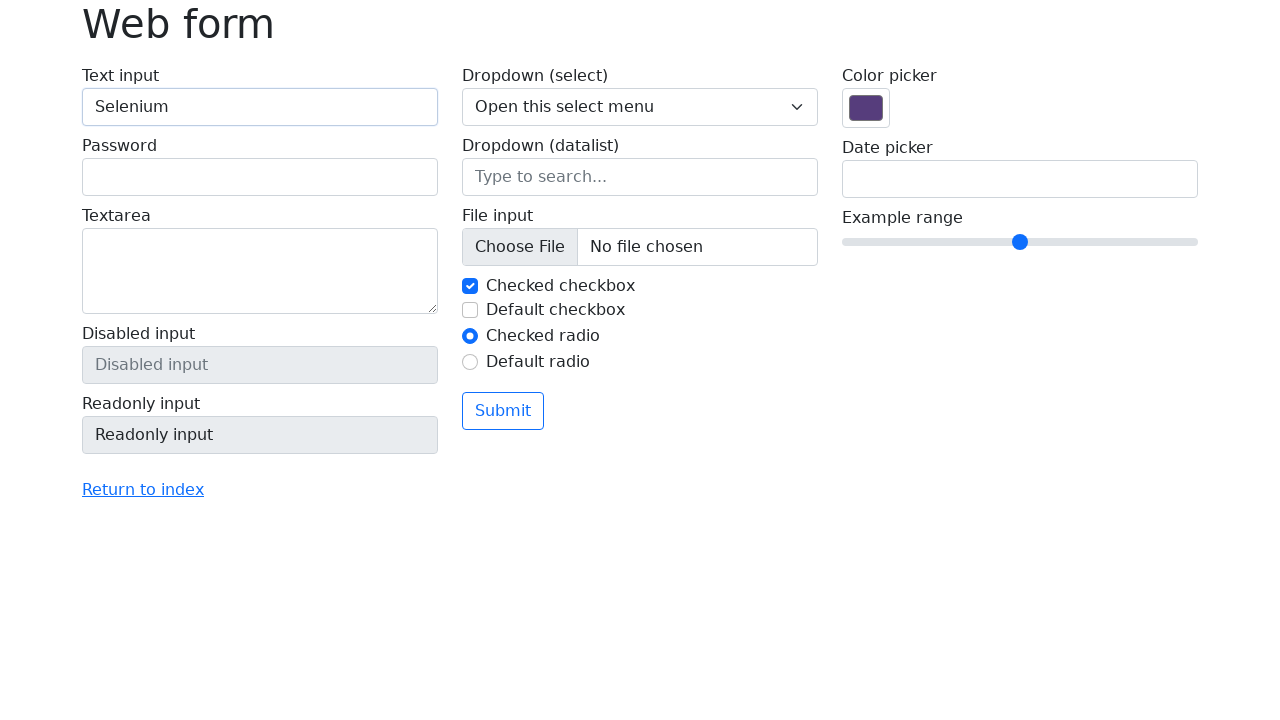

Clicked the submit button at (503, 411) on button
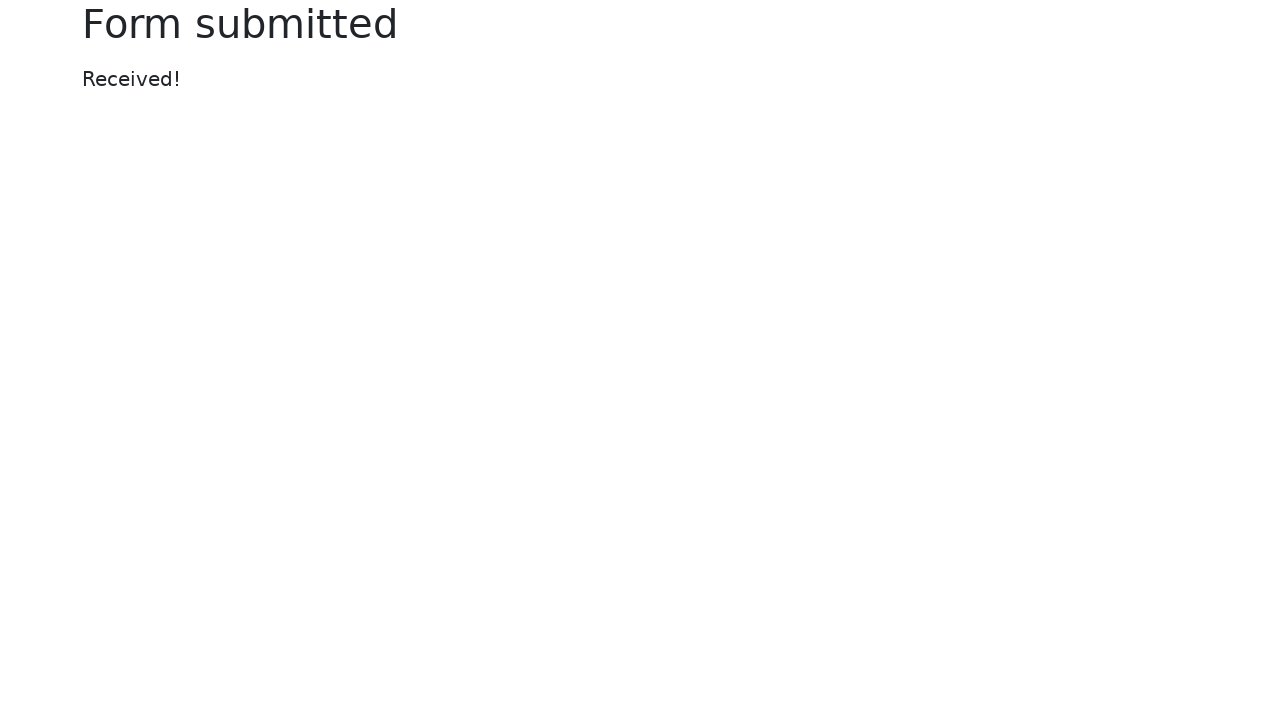

Verified success message appeared
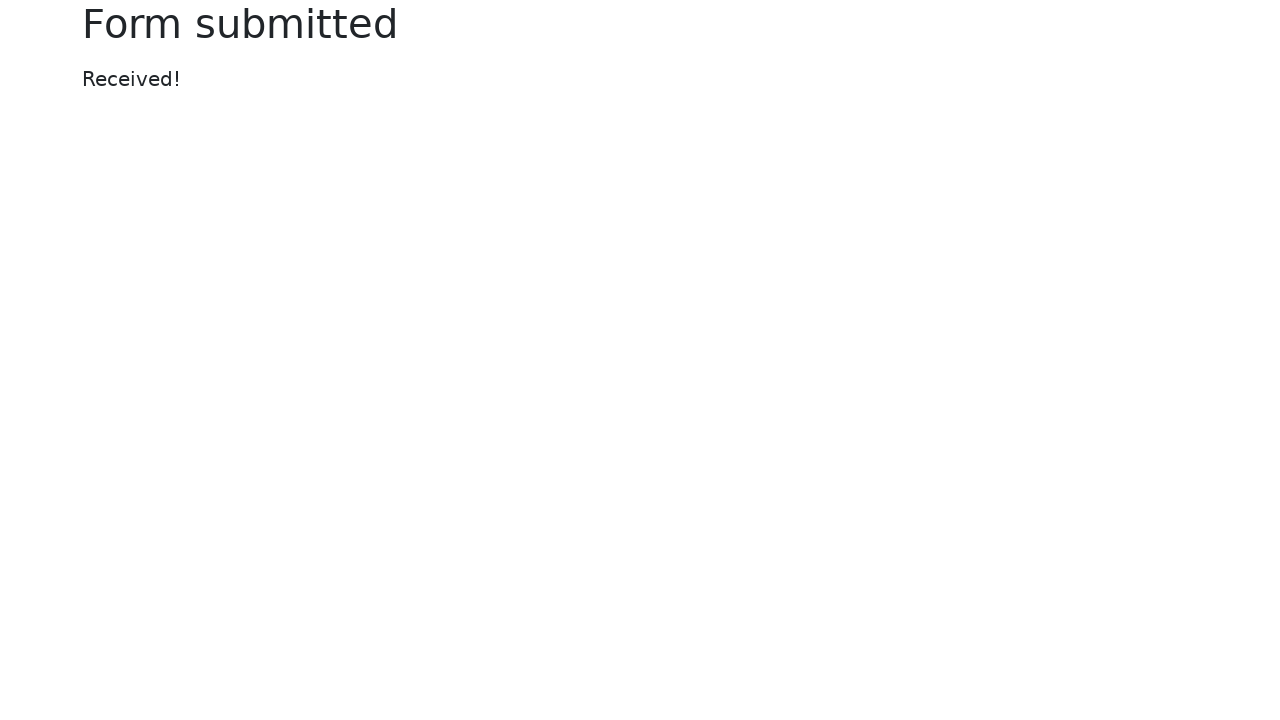

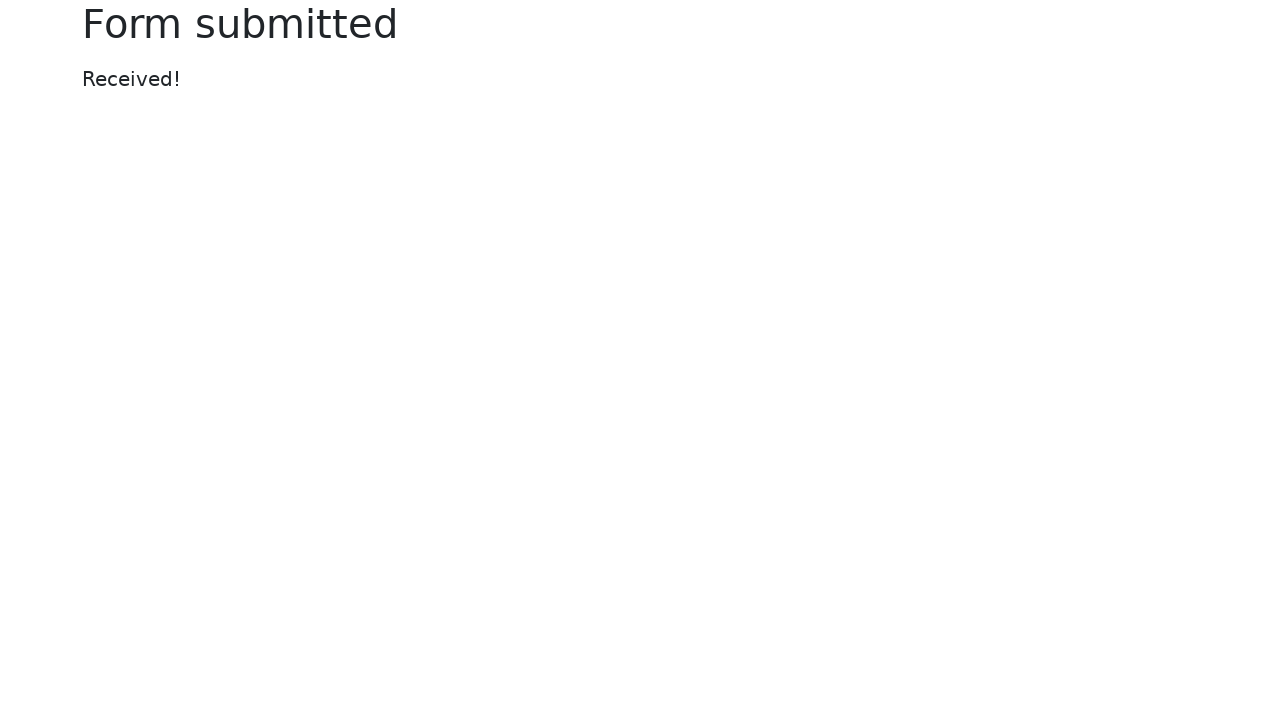